Tests dropdown list interaction by selecting an option by visible text

Starting URL: https://bonigarcia.dev/selenium-webdriver-java/web-form.html

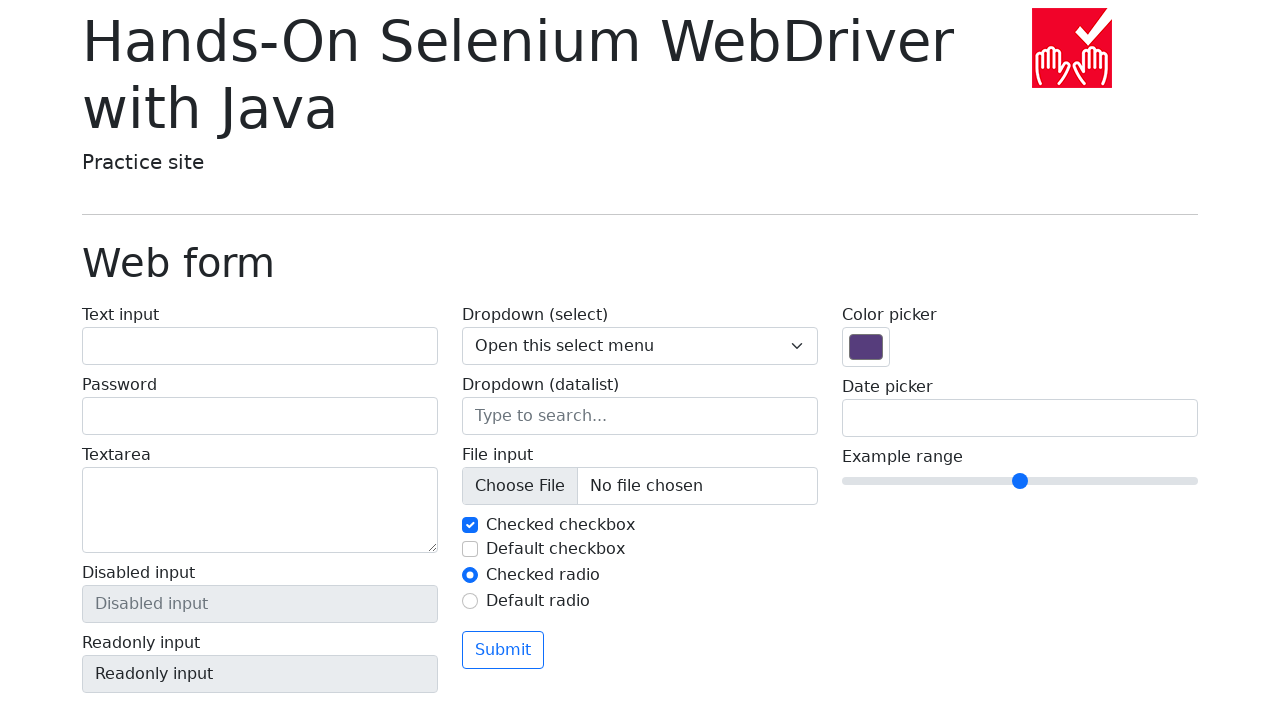

Located dropdown select element with name 'my-select'
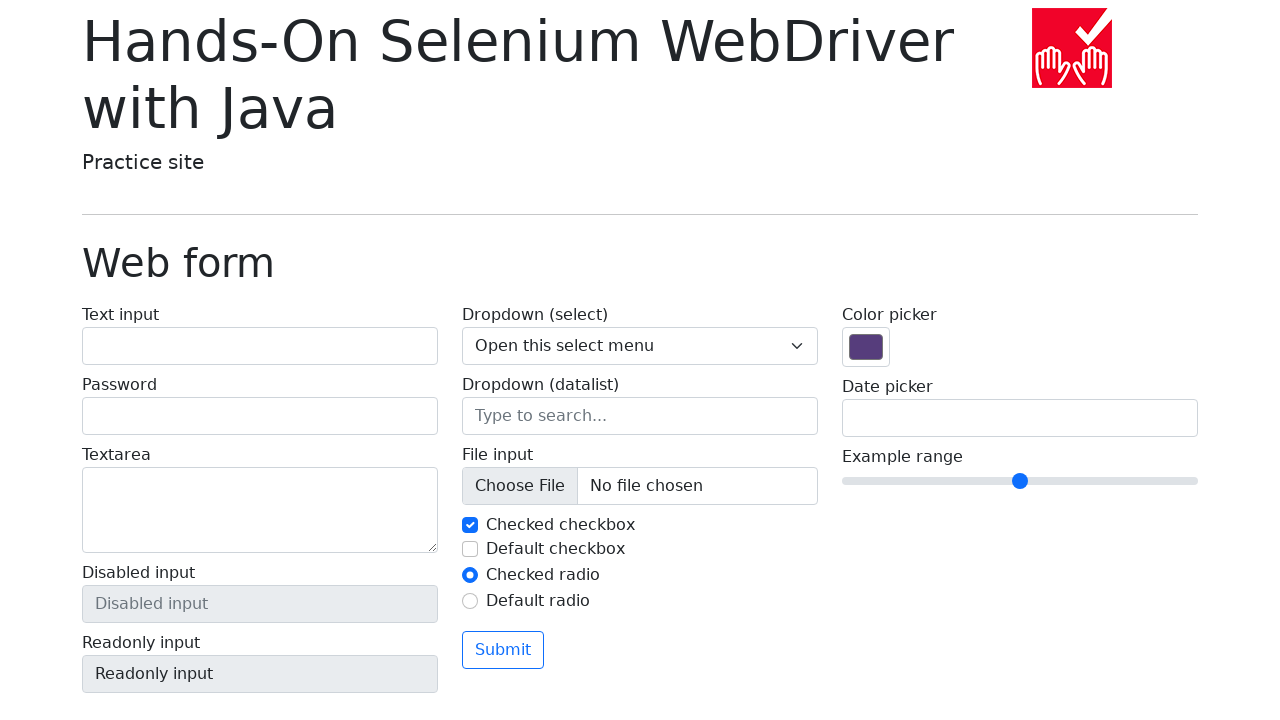

Selected 'Three' option from dropdown by visible text on select[name='my-select']
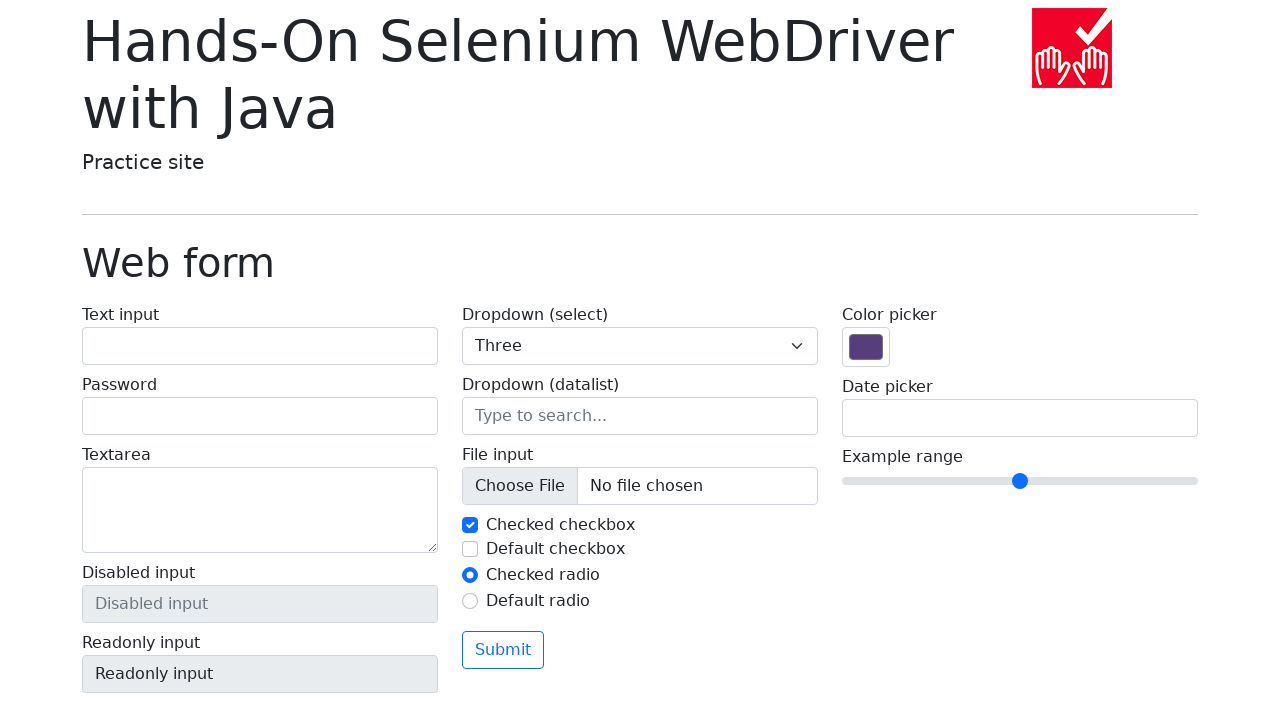

Retrieved selected dropdown value
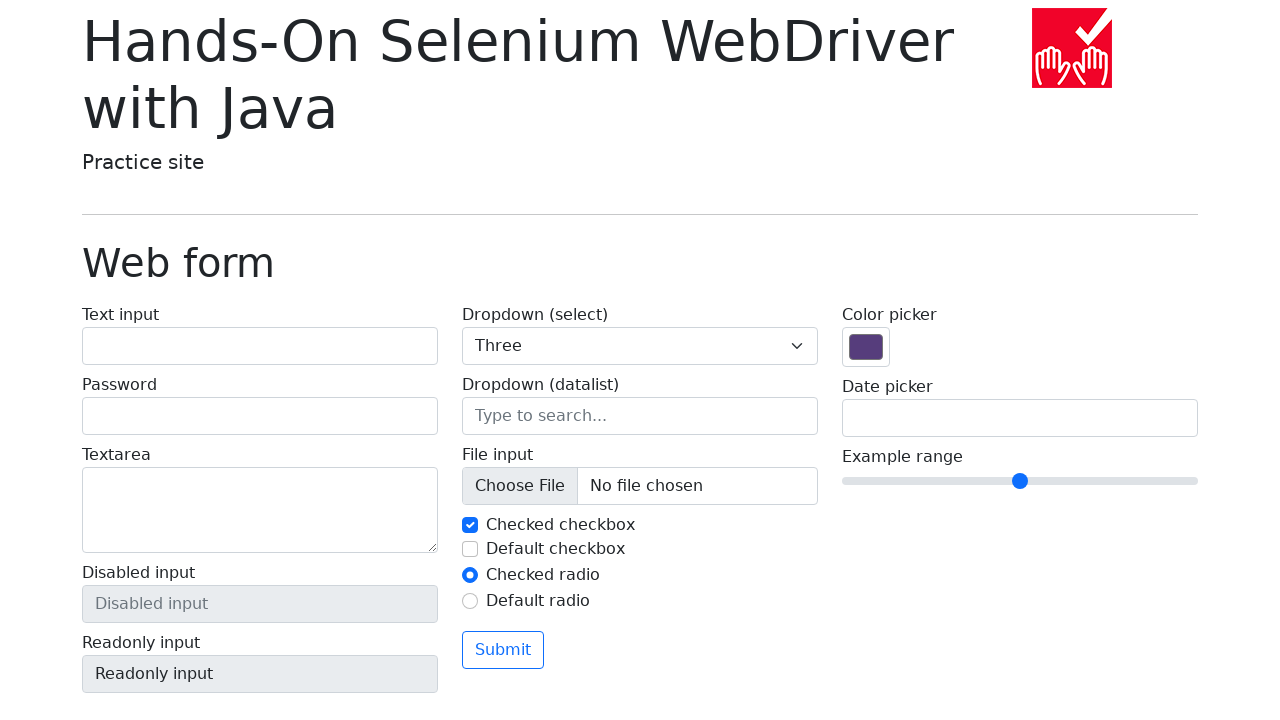

Verified that selected value is '3'
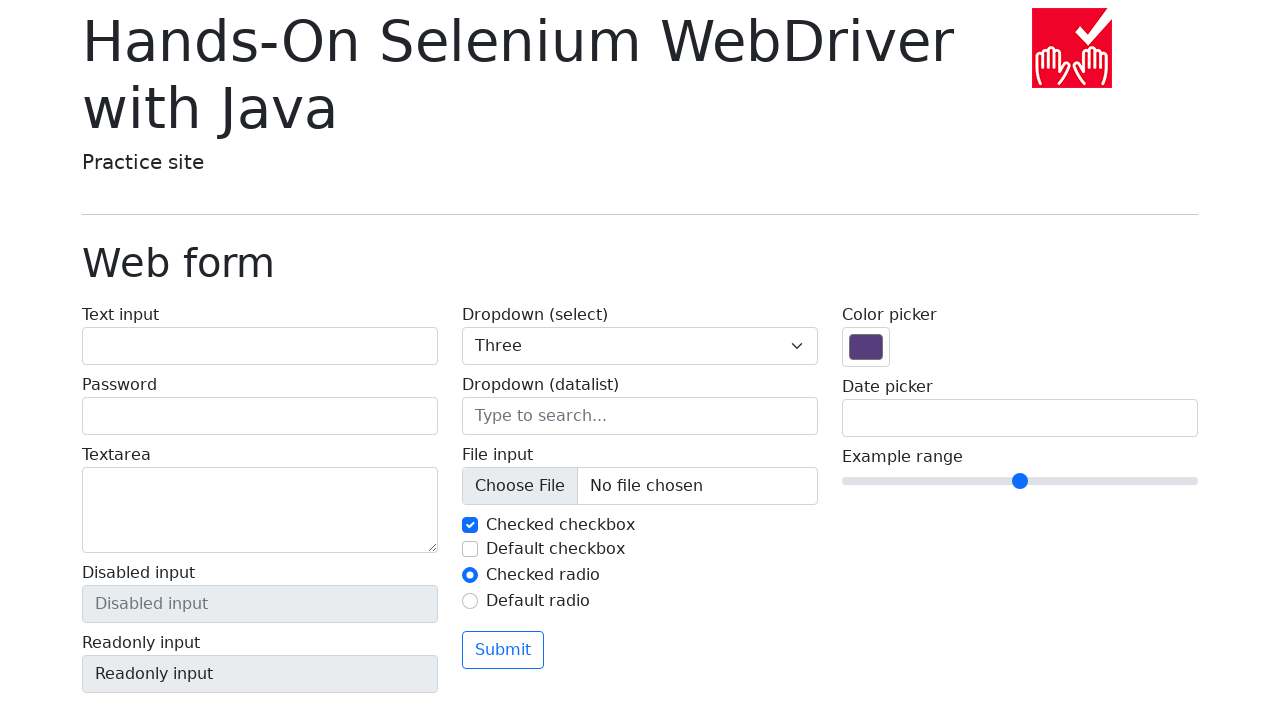

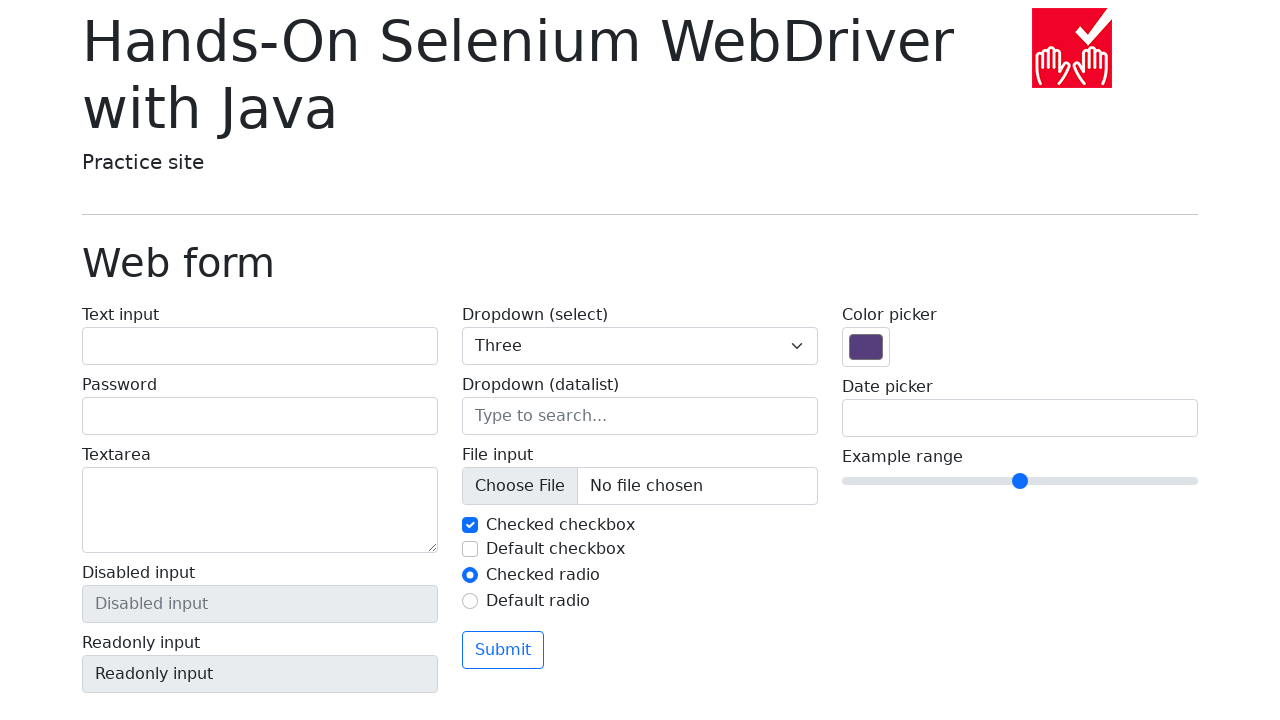